Tests sorting products by popularity using the dropdown selector

Starting URL: http://practice.automationtesting.in

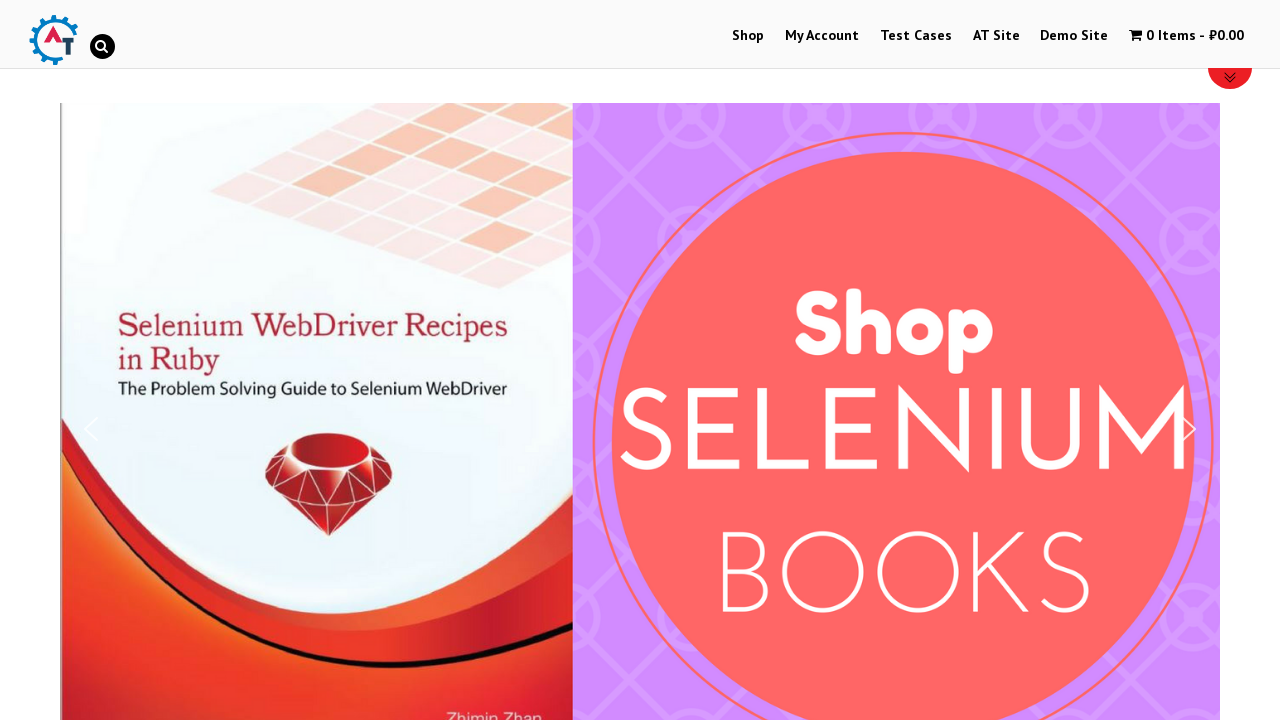

Clicked on Shop Menu at (748, 36) on #menu-item-40
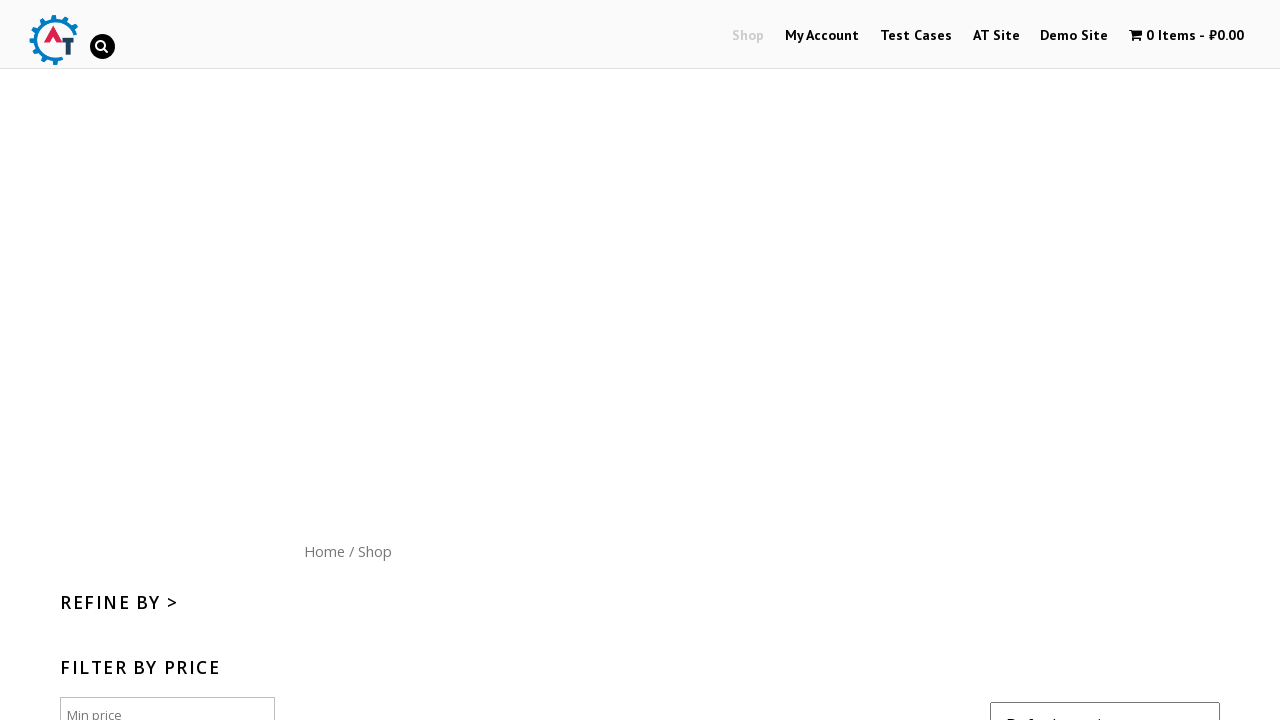

Selected 'popularity' from the sort dropdown on select[name='orderby']
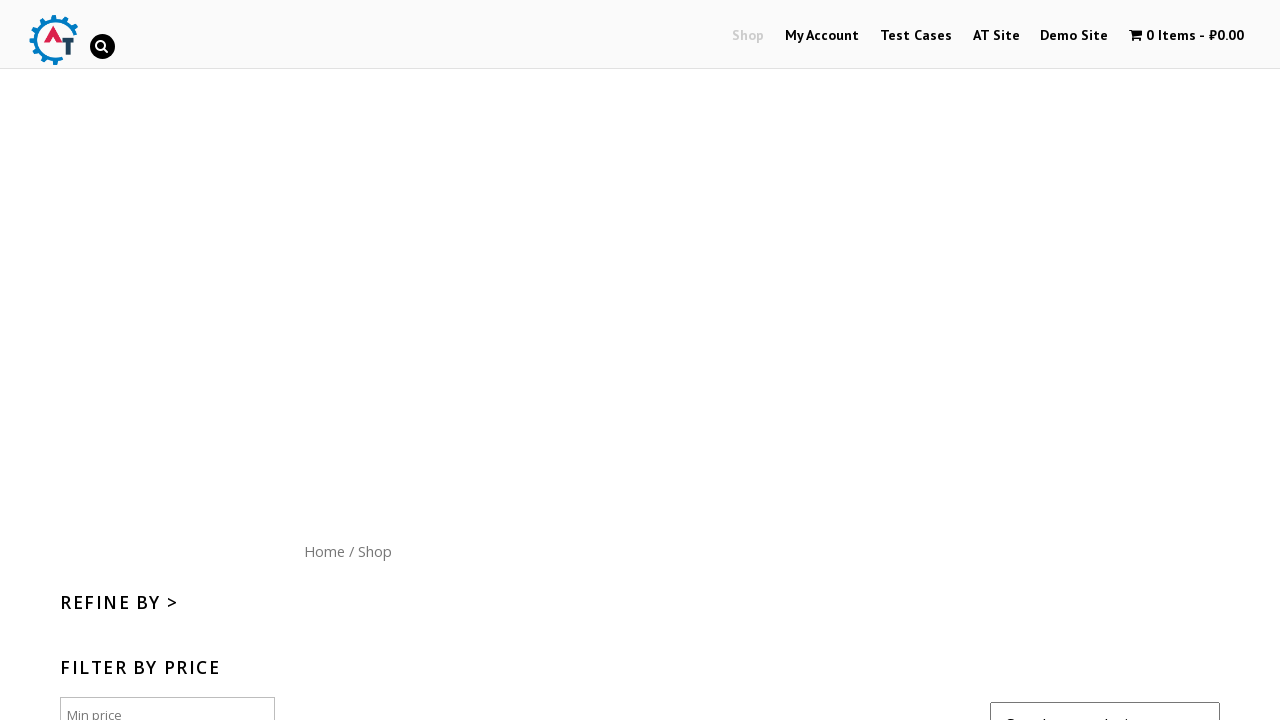

Products sorted by popularity and results loaded
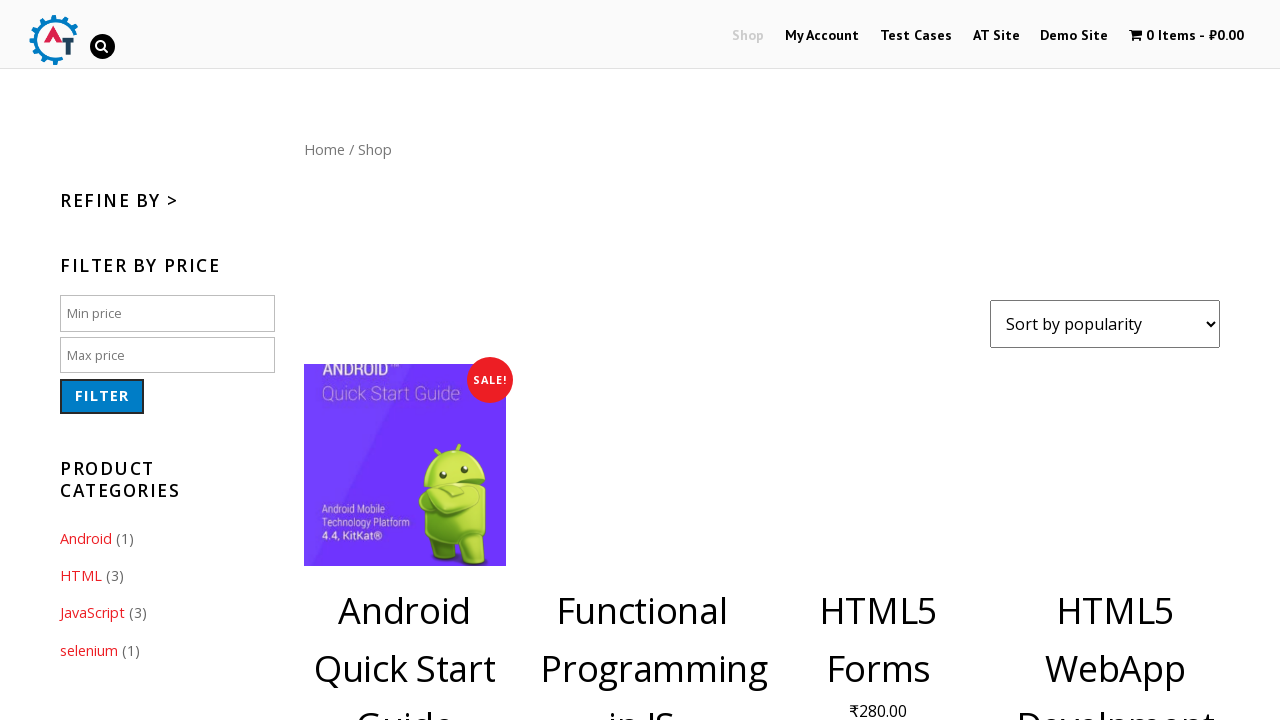

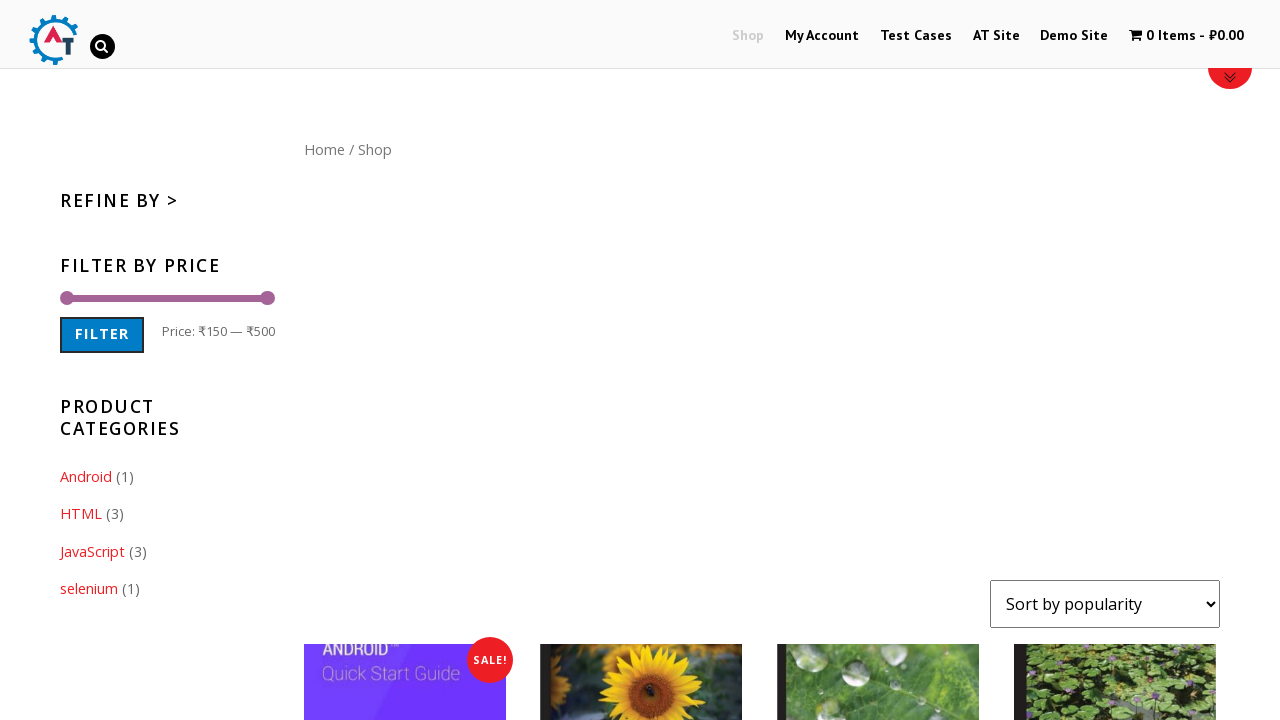